Navigates to the WiseQuarter website, scrolls down to find the SDET course section, and clicks the "Explore the Course" button.

Starting URL: https://www.wisequarter.com

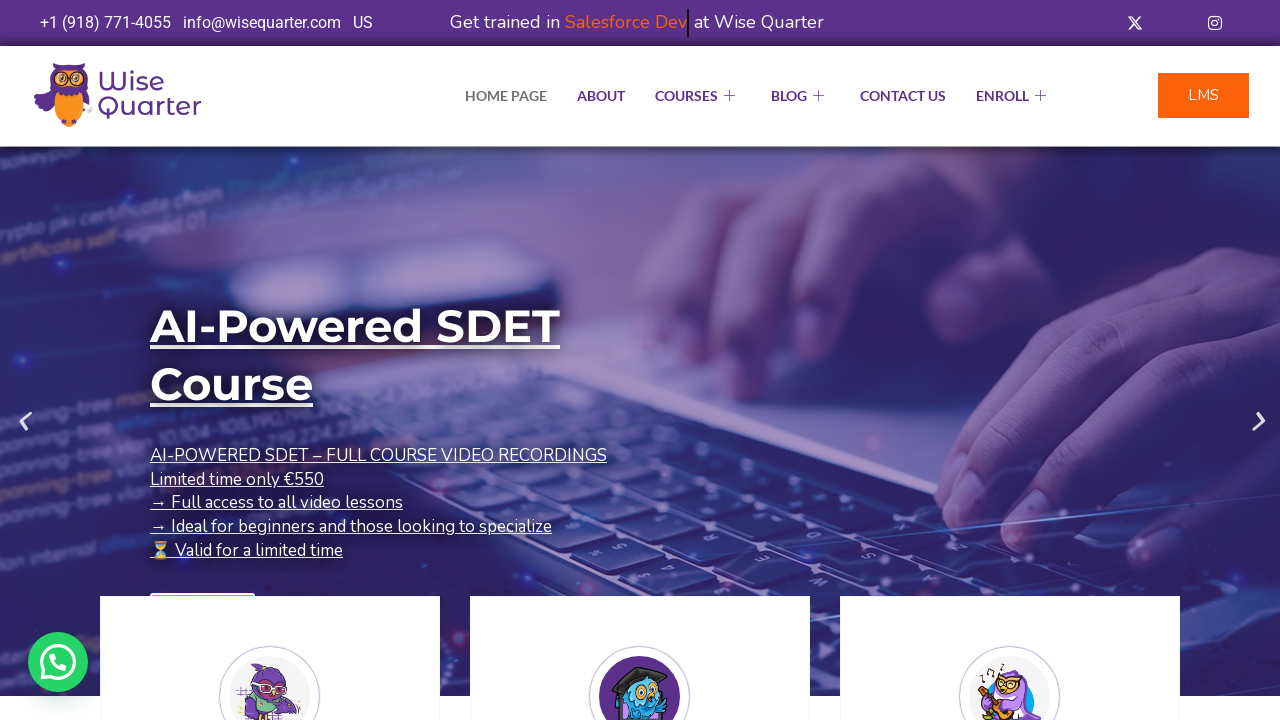

Navigated to WiseQuarter website
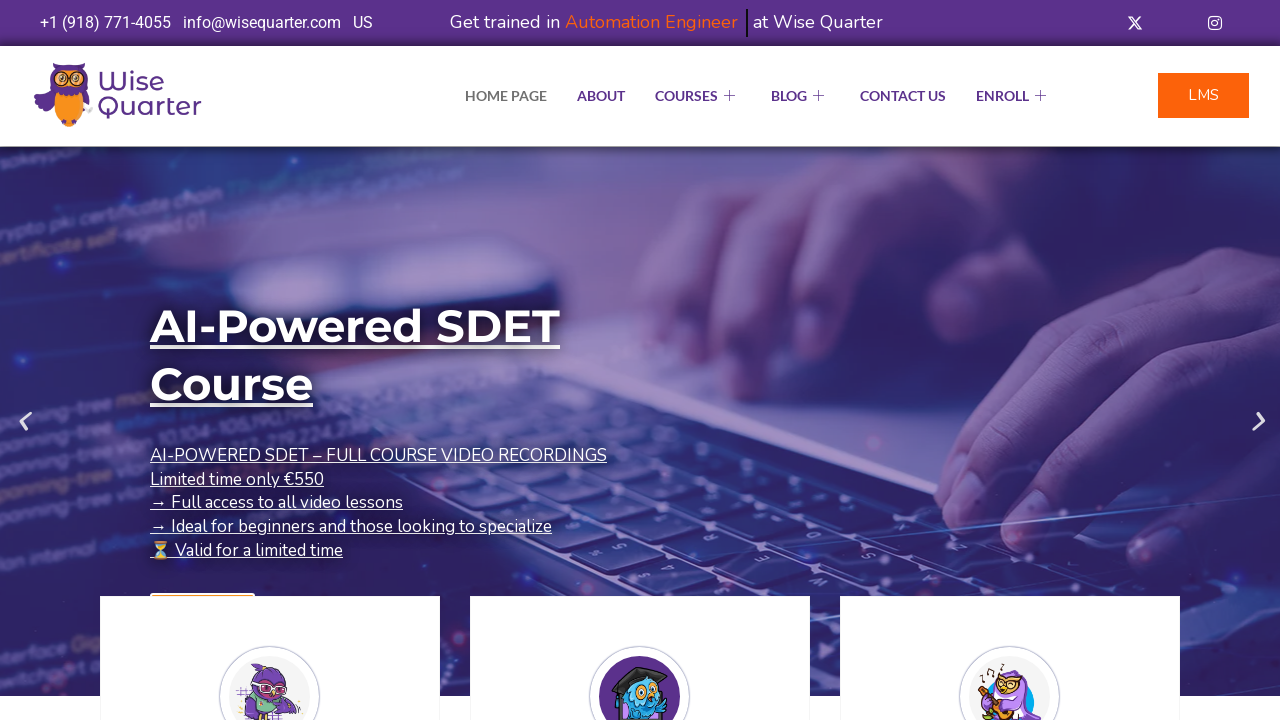

Located the SDET course 'Explore the Course' button
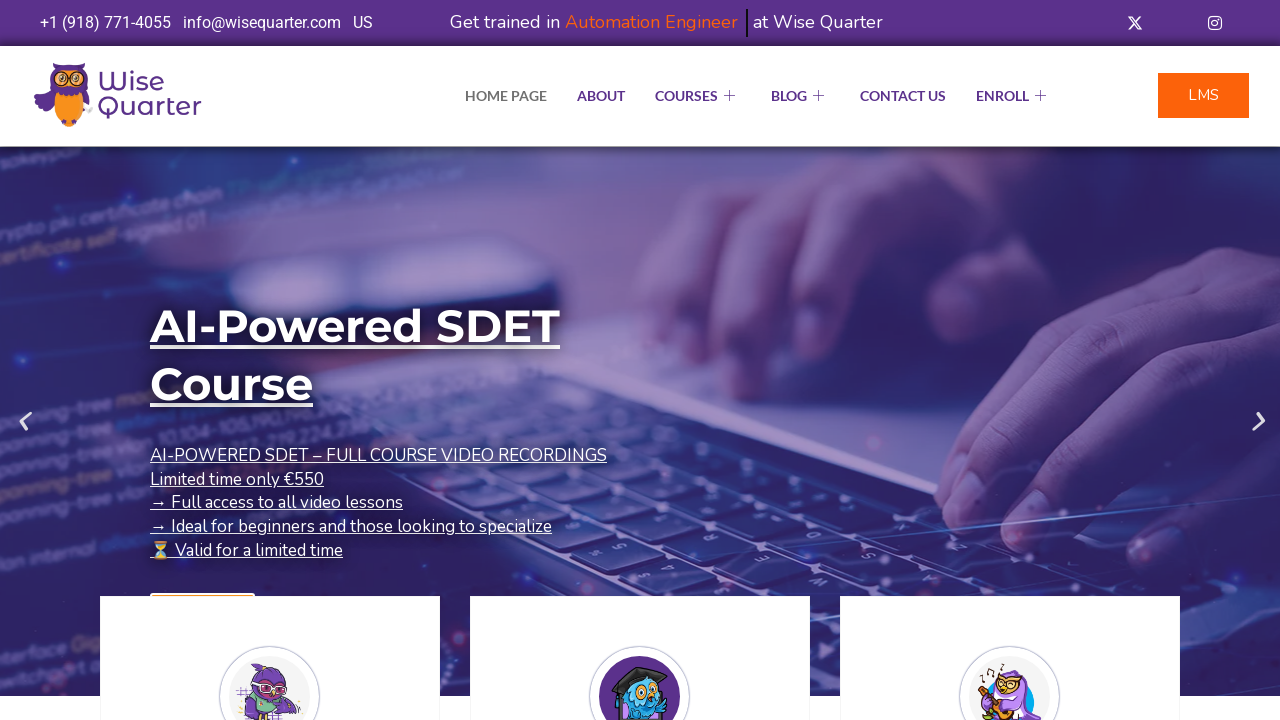

Scrolled to bring the 'Explore the Course' button into view
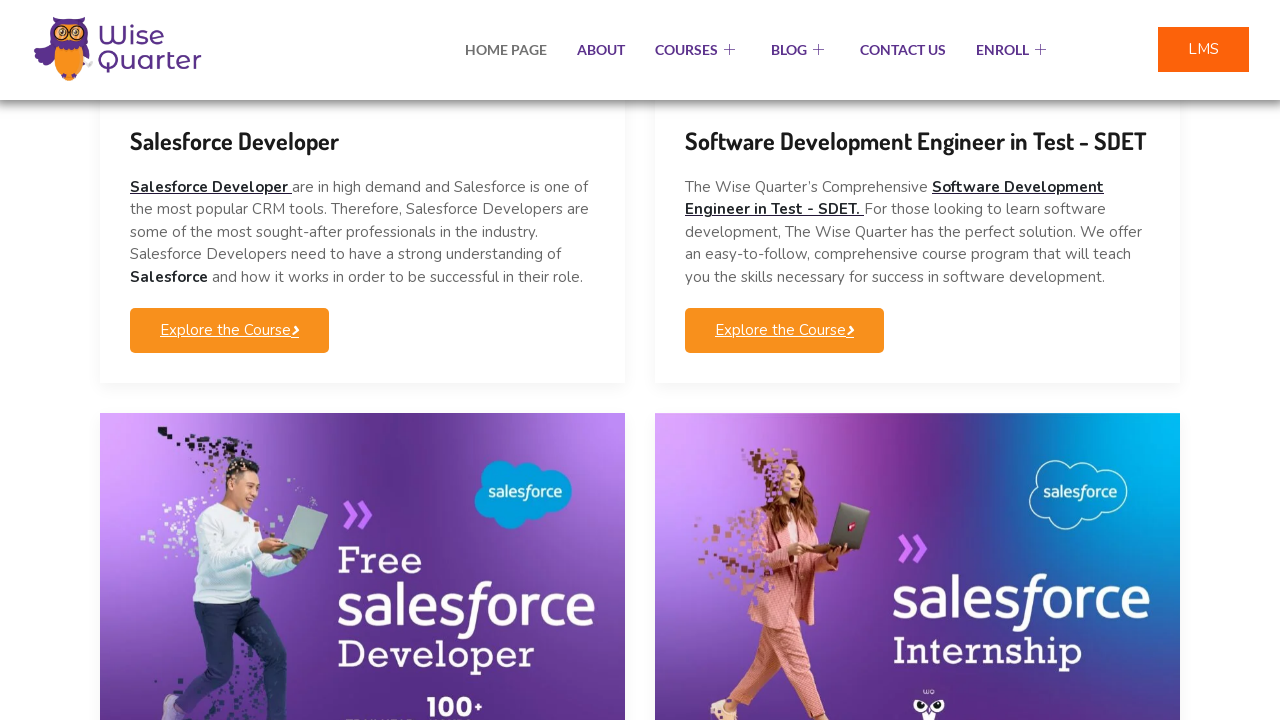

Clicked the 'Explore the Course' button for SDET course at (784, 331) on (//a[@class='elementskit-btn whitespace--normal'])[2]
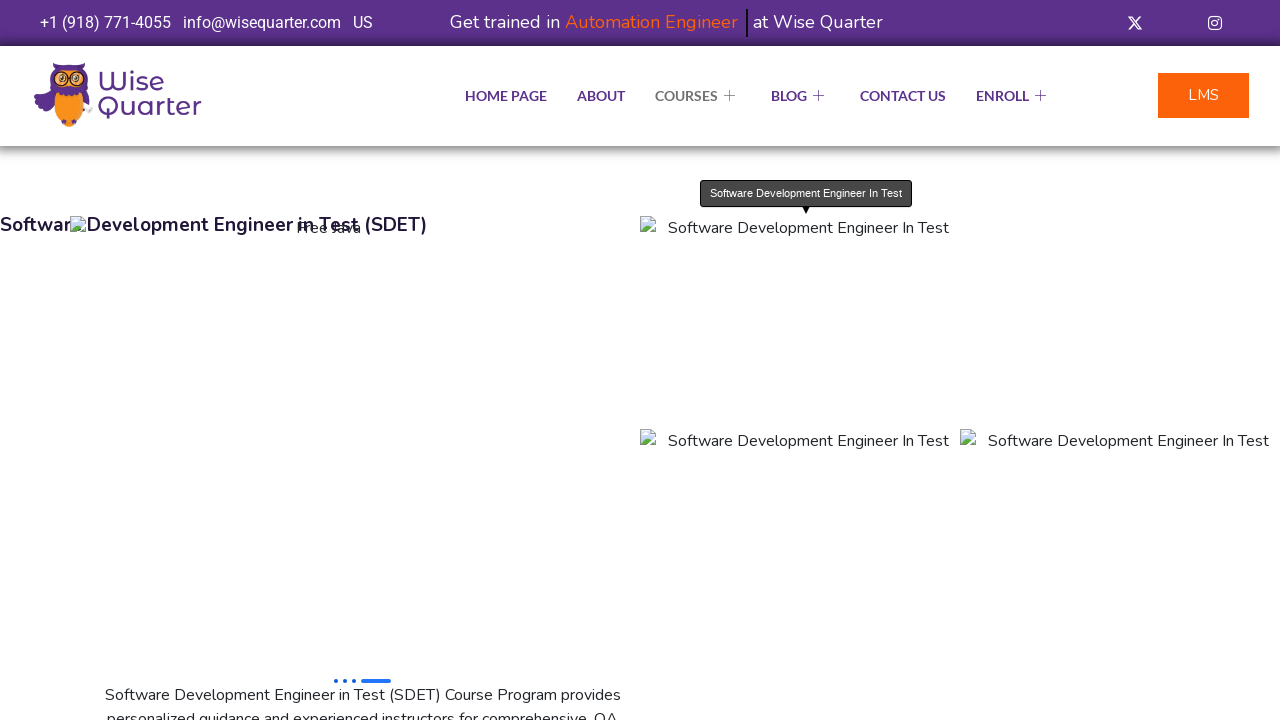

Waited for navigation or content to load
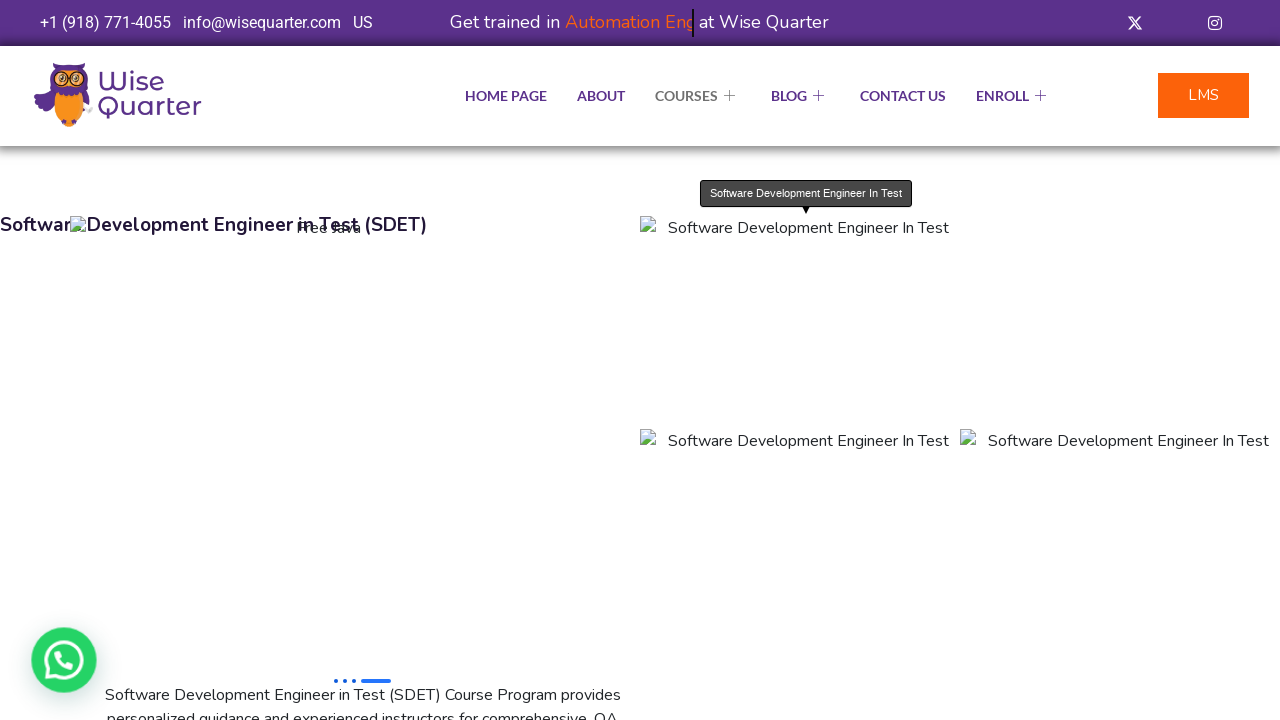

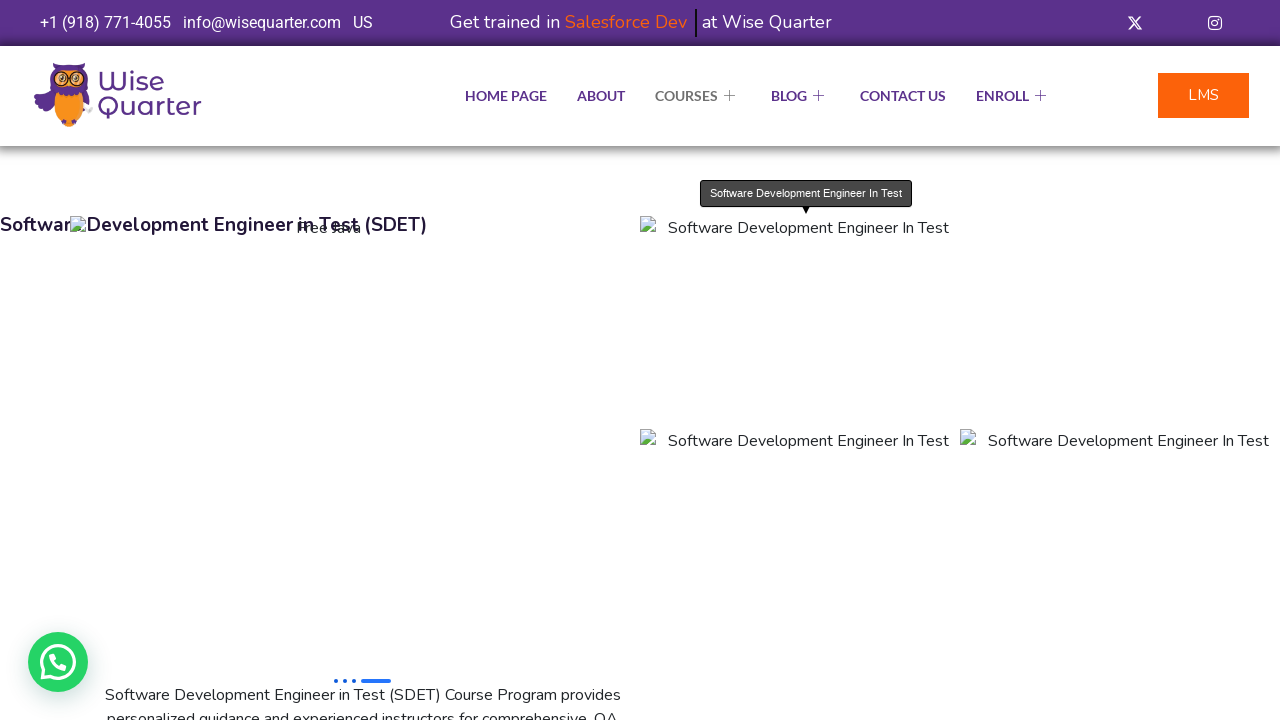